Tests conversion from centimeters to light years using the calculator.net conversion tool.

Starting URL: https://www.calculator.net/conversion-calculator.html

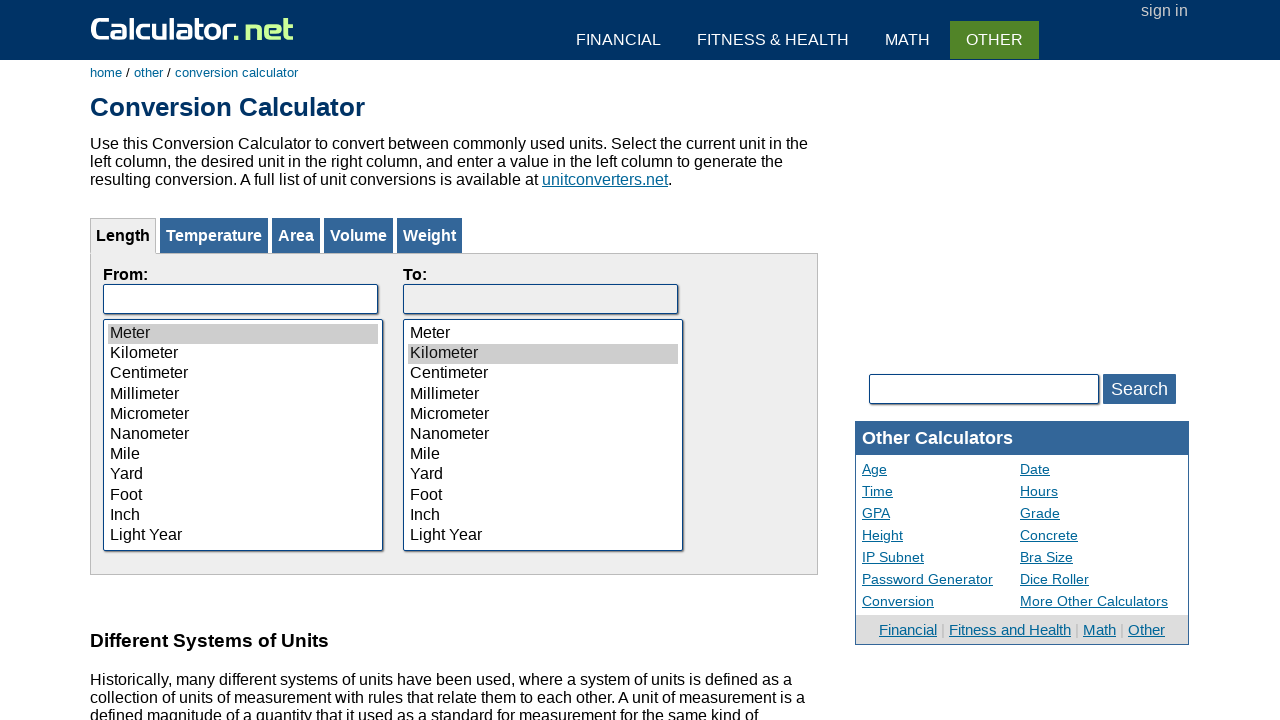

Selected Centimeter from the 'from' dropdown on #calFrom
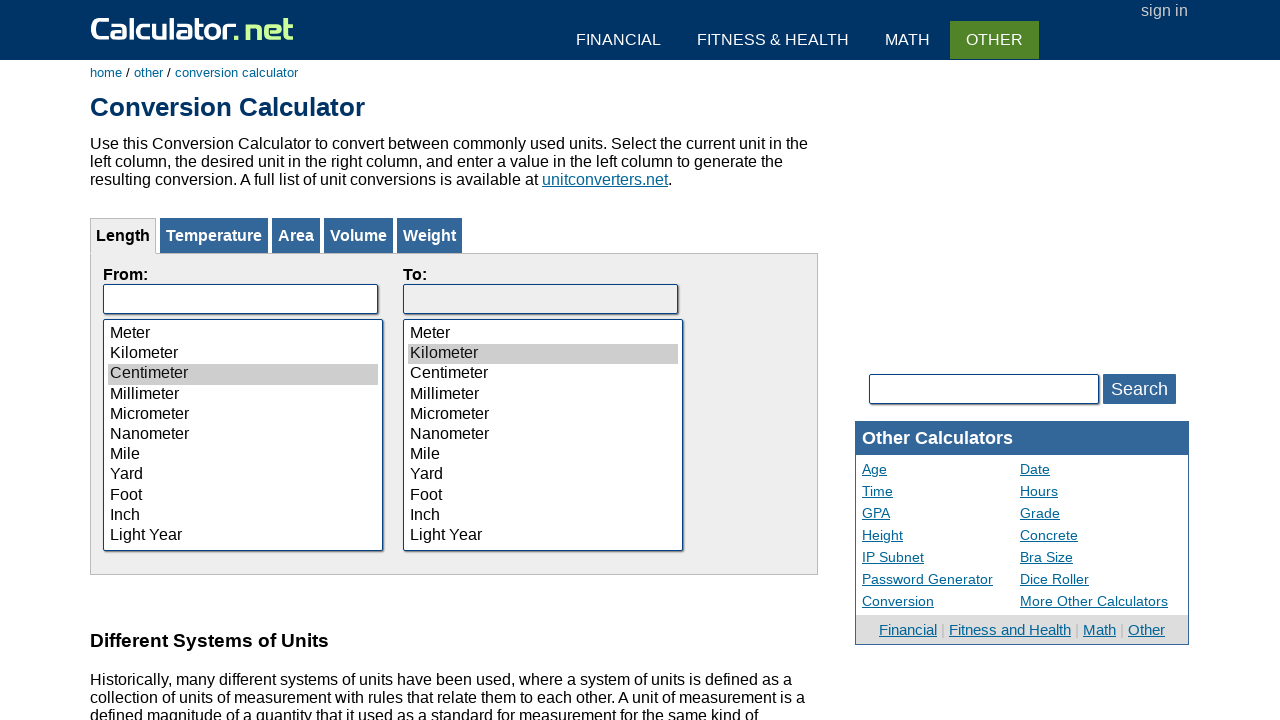

Clicked on the centimeter option (value='3') at (243, 374) on xpath=//option[@value='3']
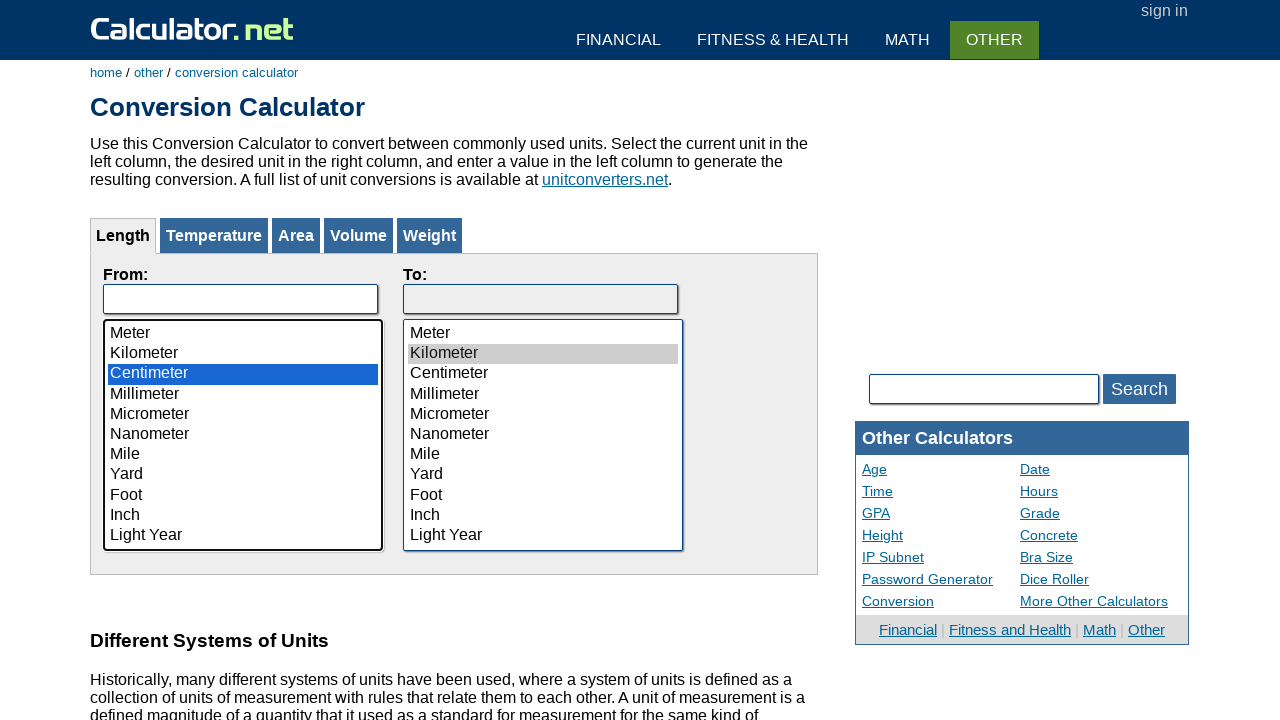

Clicked on the 'fromVal' input field at (240, 299) on input[name='fromVal']
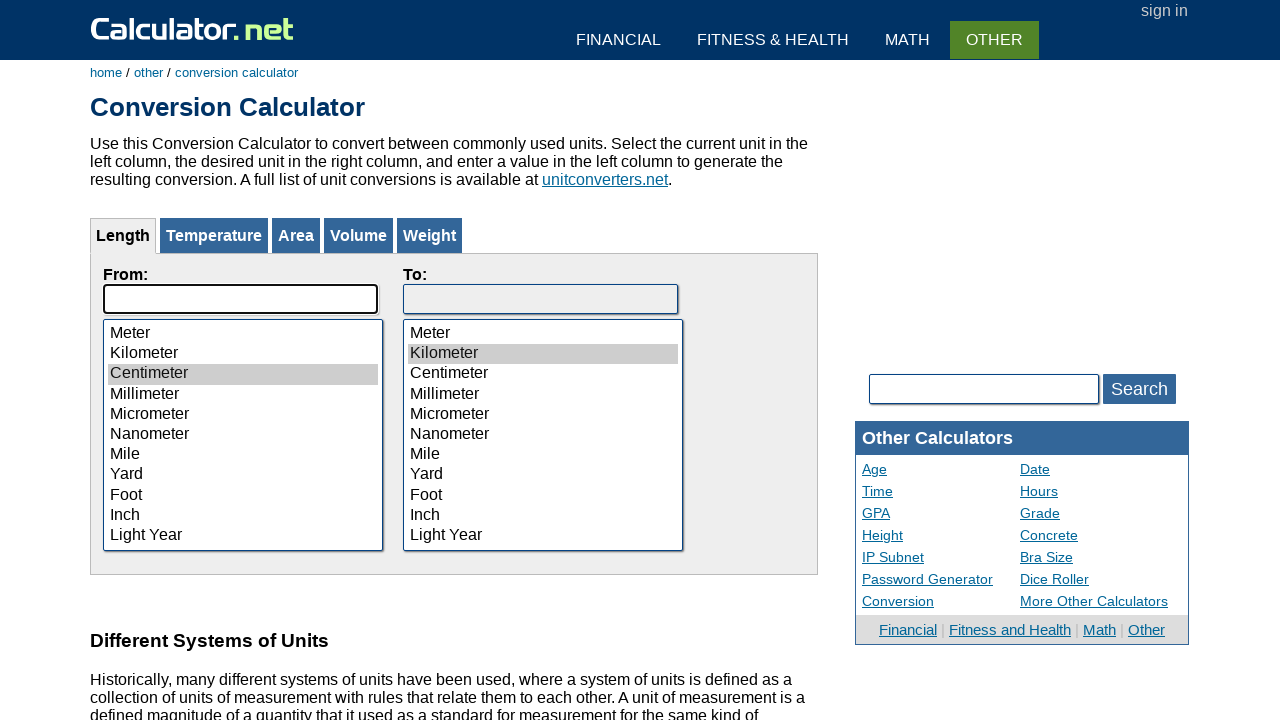

Filled 'fromVal' input field with '1000' centimeters on input[name='fromVal']
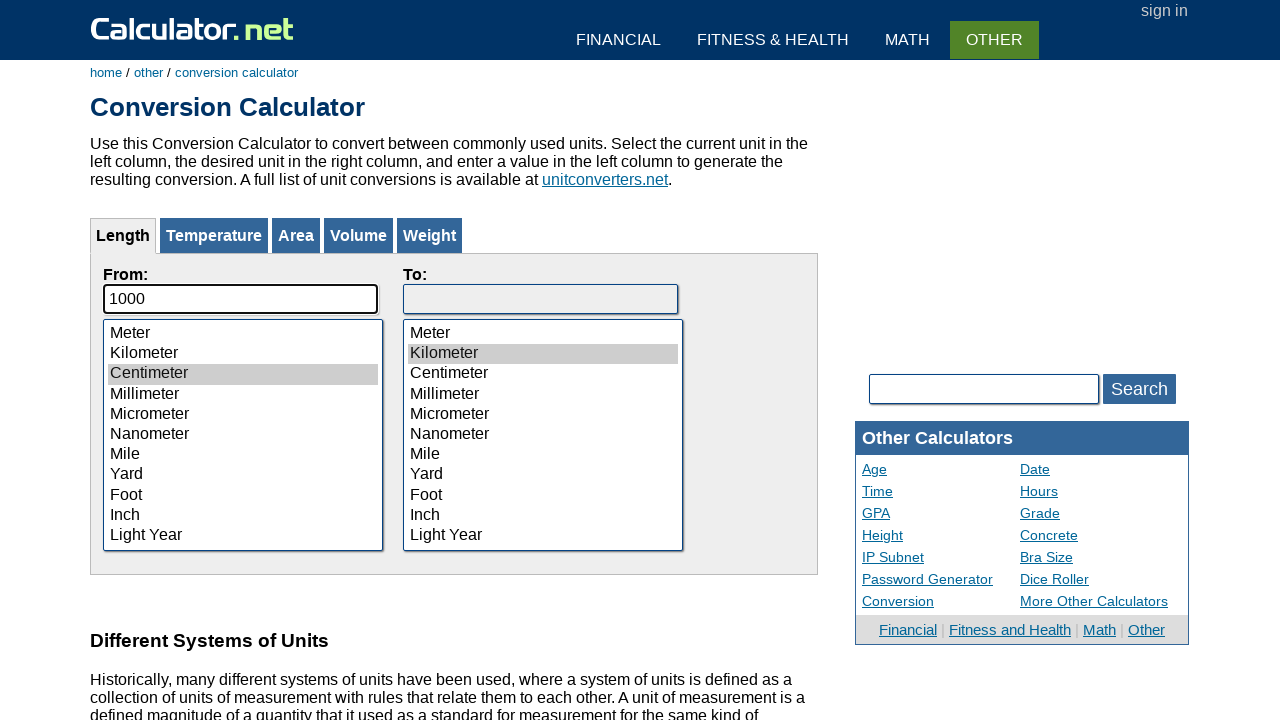

Selected Light Year in the 'to' dropdown at (543, 536) on (//option[@value='11'])[2]
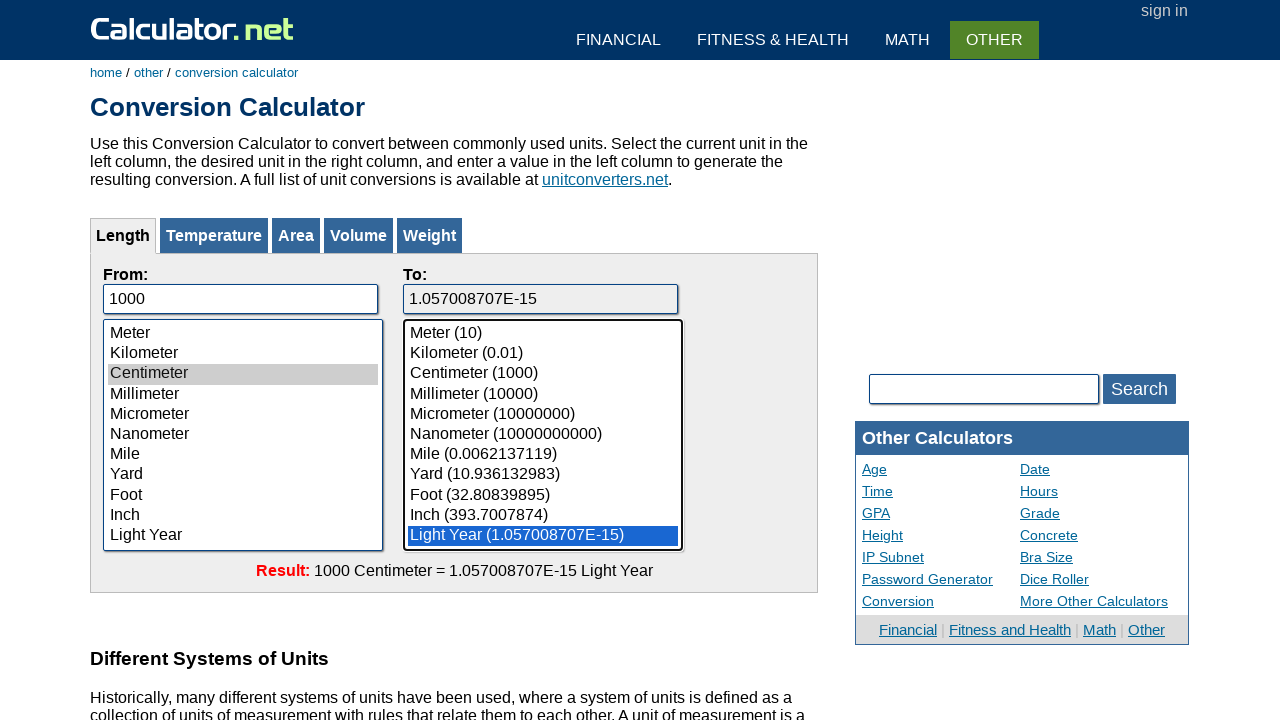

Conversion result loaded in the 'toVal' output field
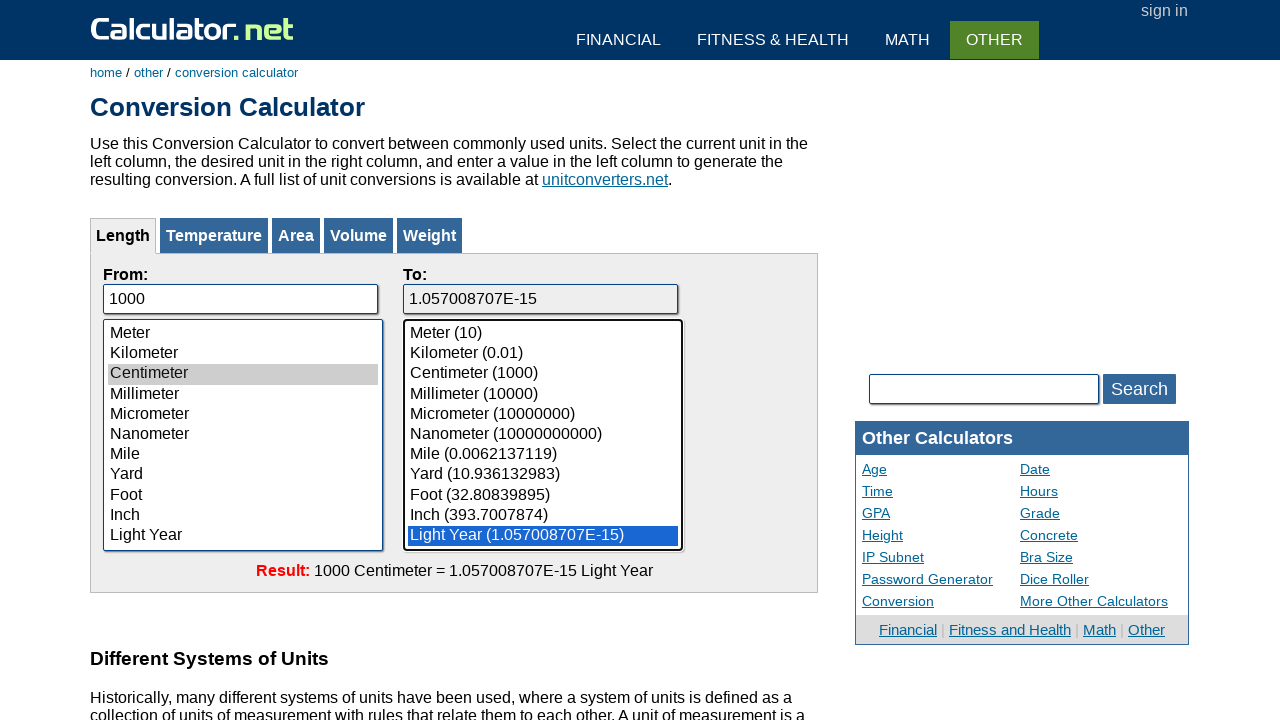

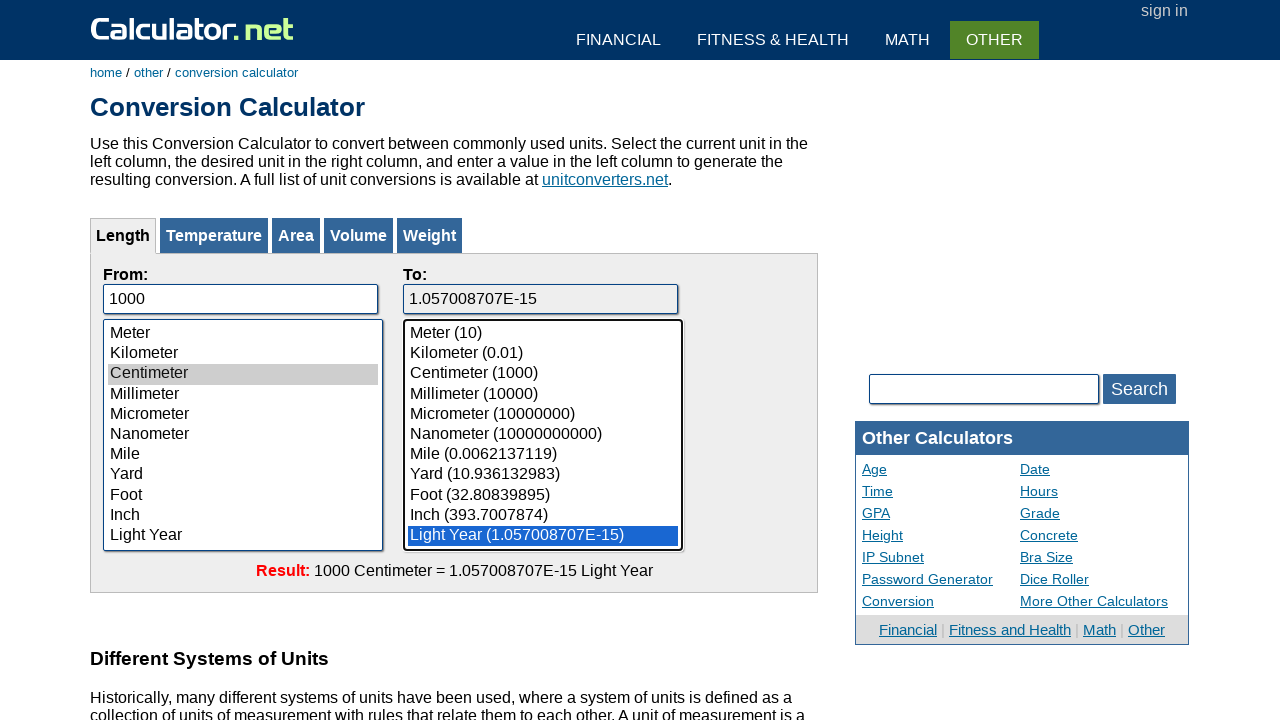